Tests the DemoQA practice form by filling out personal information including name, email, gender, mobile number, date of birth, subjects, hobbies, state/city selection, and address fields, then submitting the form.

Starting URL: https://demoqa.com/

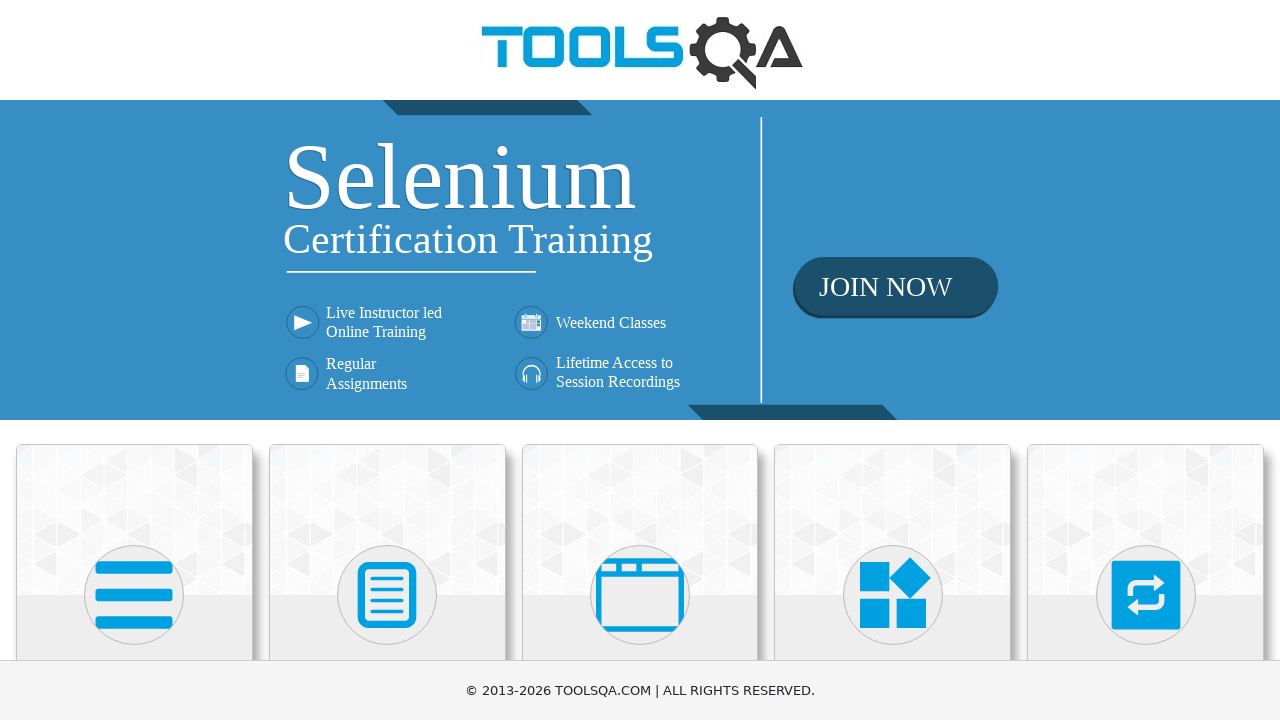

Clicked Forms section in navigation at (387, 360) on internal:text="Forms"i
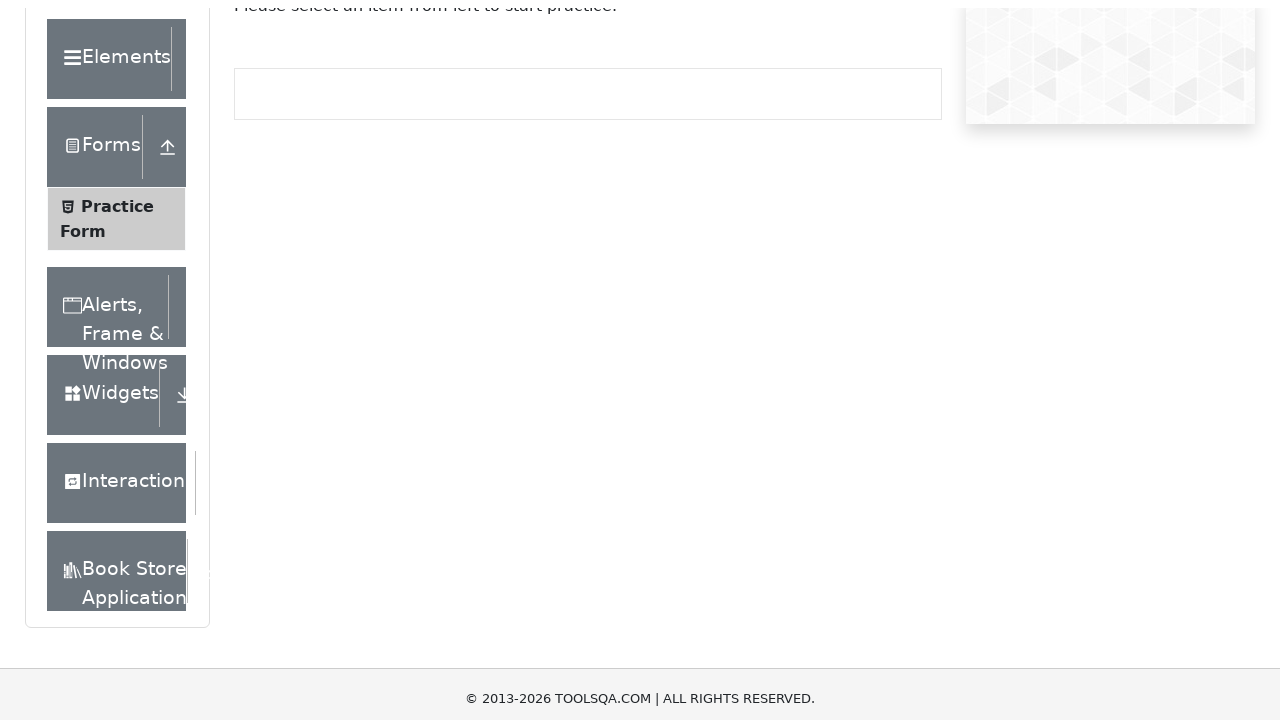

Clicked Practice Form link at (117, 336) on internal:text="Practice Form"i
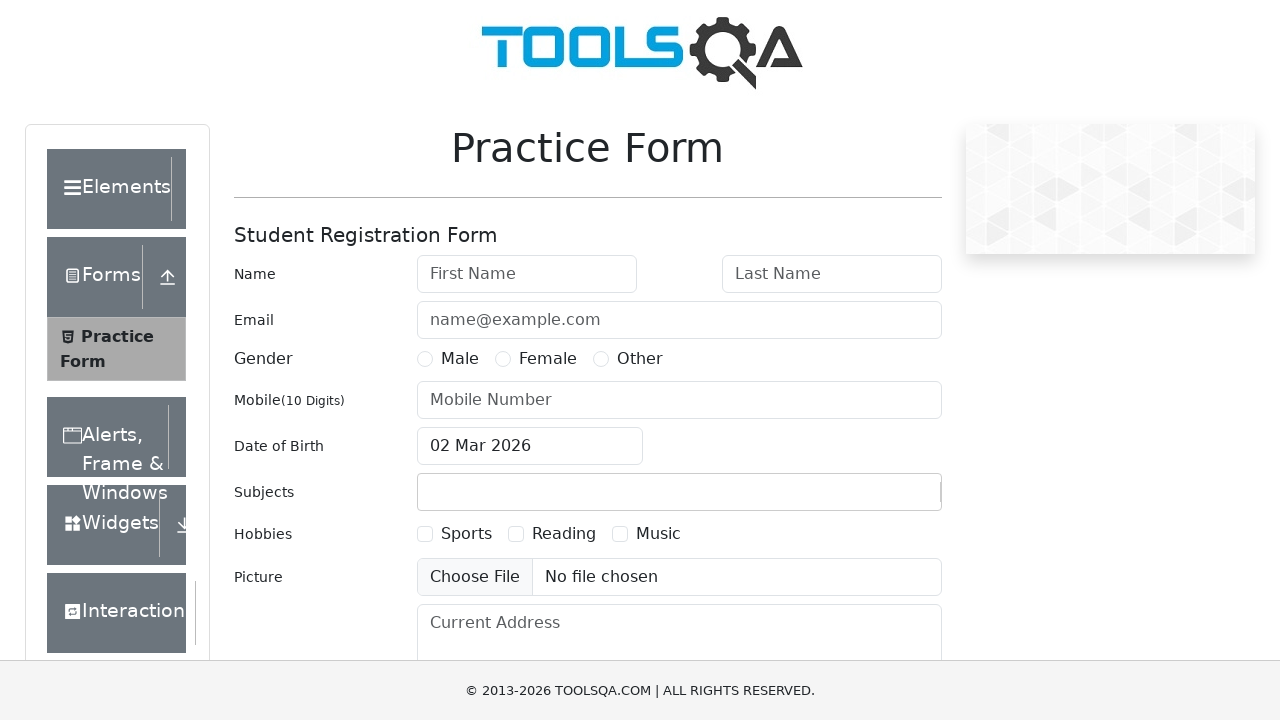

Hidden ad banners from the page
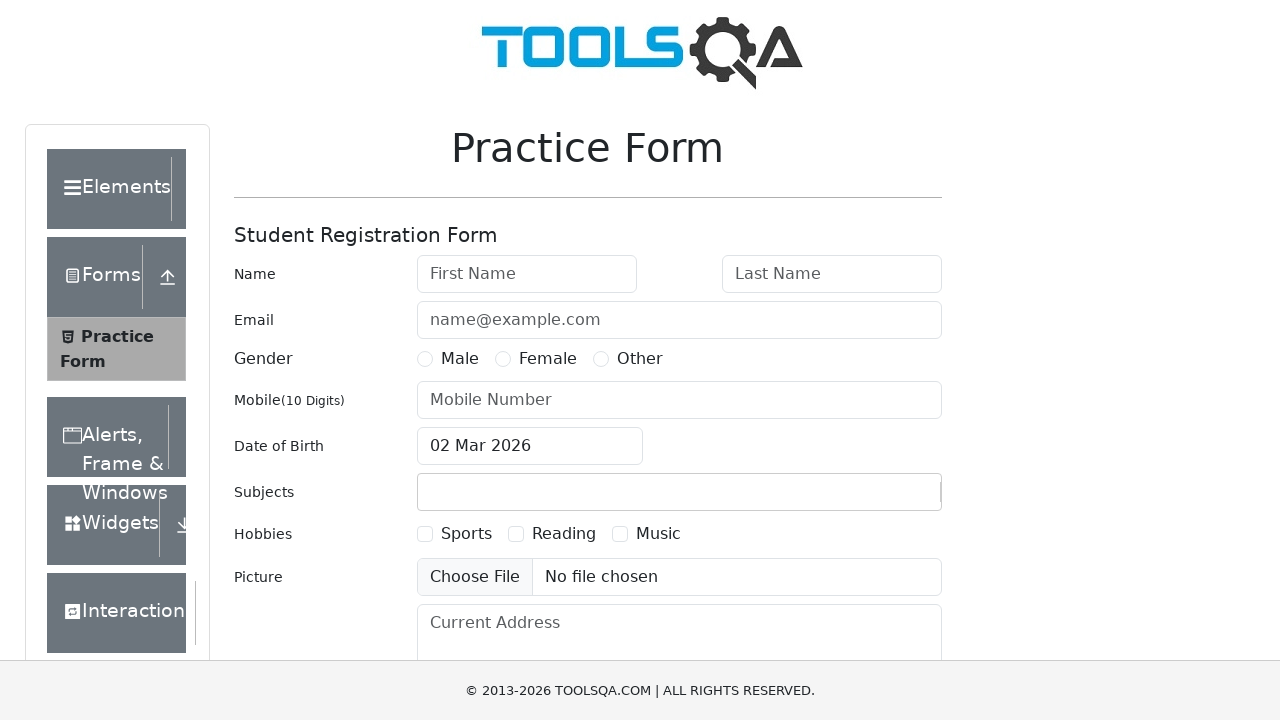

Filled First Name field with 'Swarnava' on internal:role=textbox[name="First Name"i]
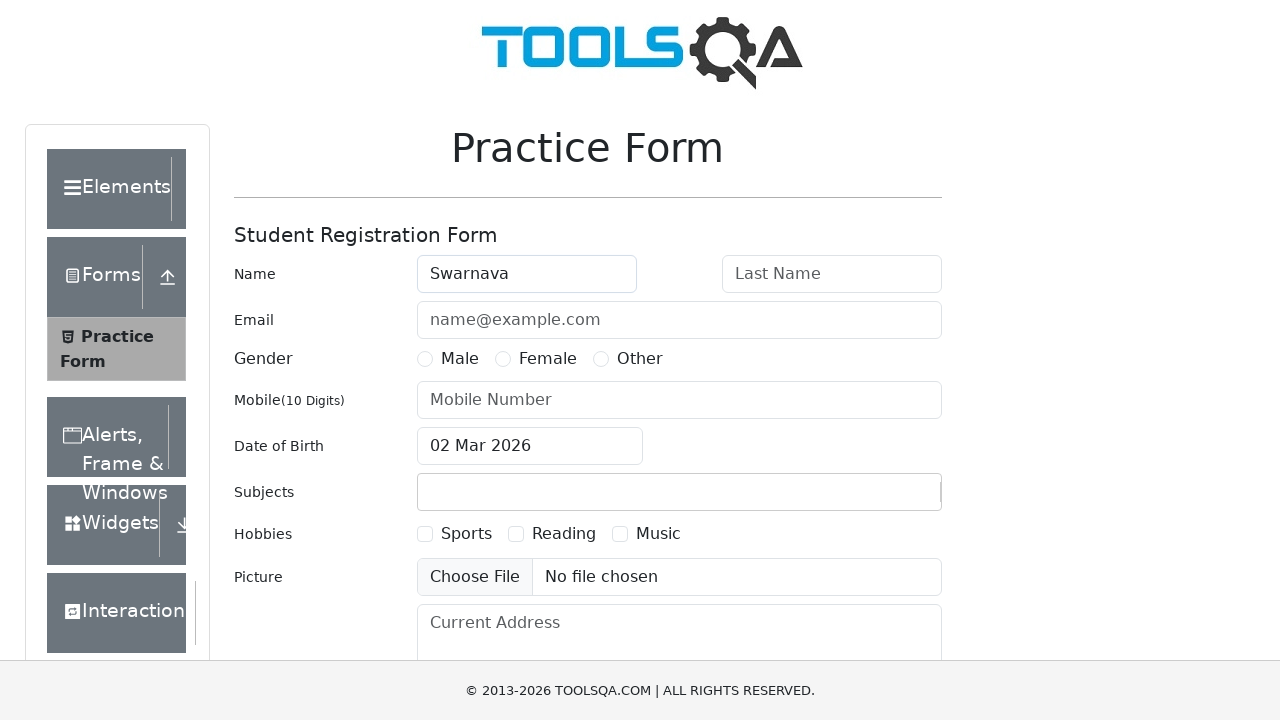

Filled Last Name field with 'Roy' on internal:role=textbox[name="Last Name"i]
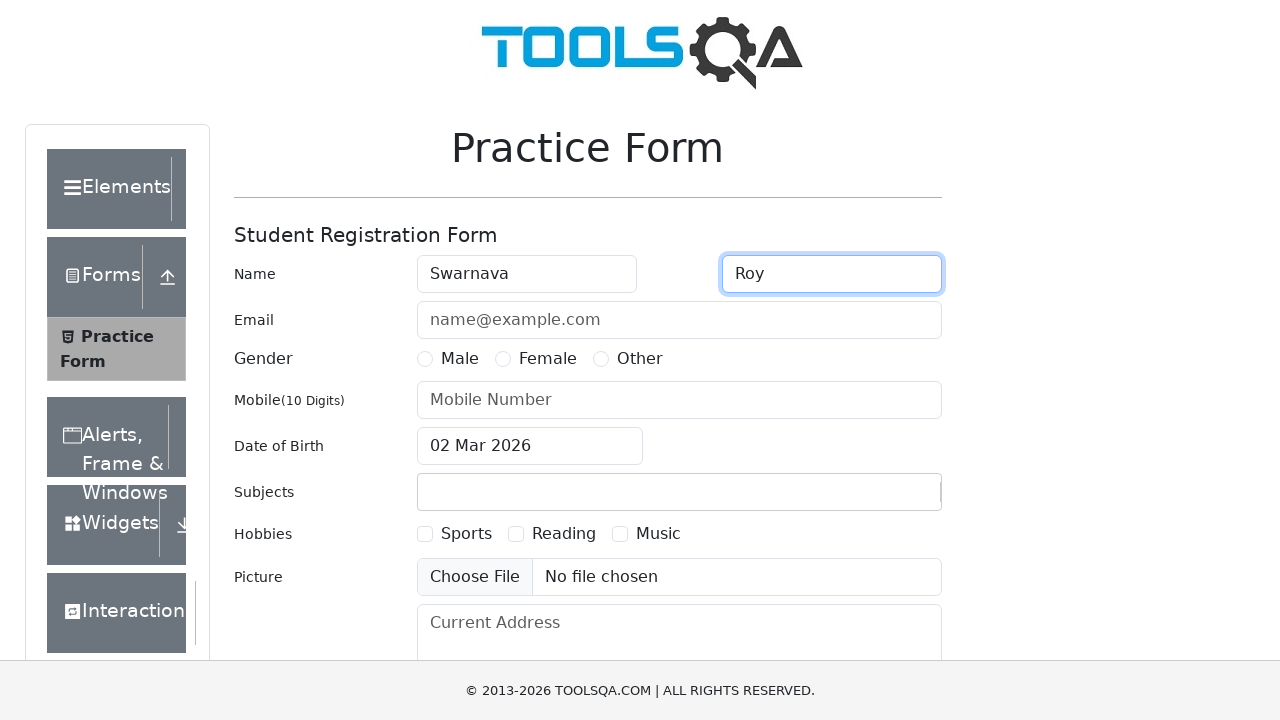

Filled Email field with 'testuser@example.com' on internal:role=textbox[name="name@example.com"i]
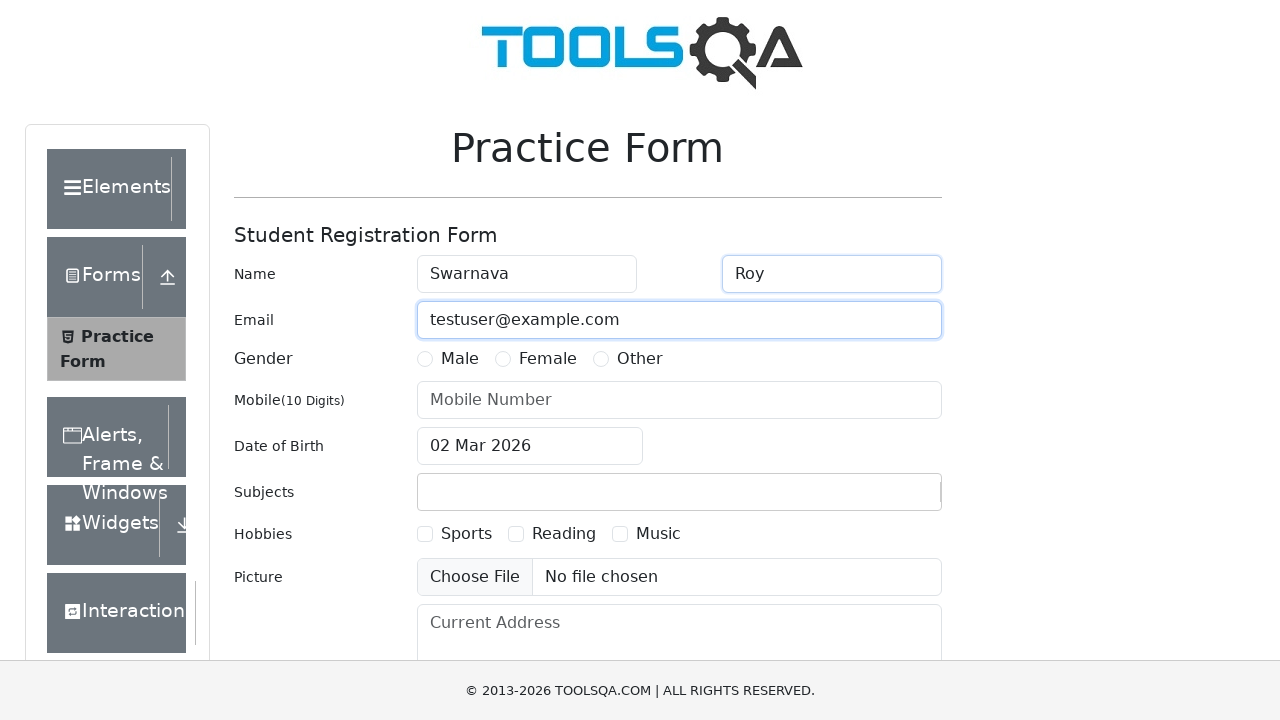

Selected Male gender option at (460, 359) on internal:text="Male"s
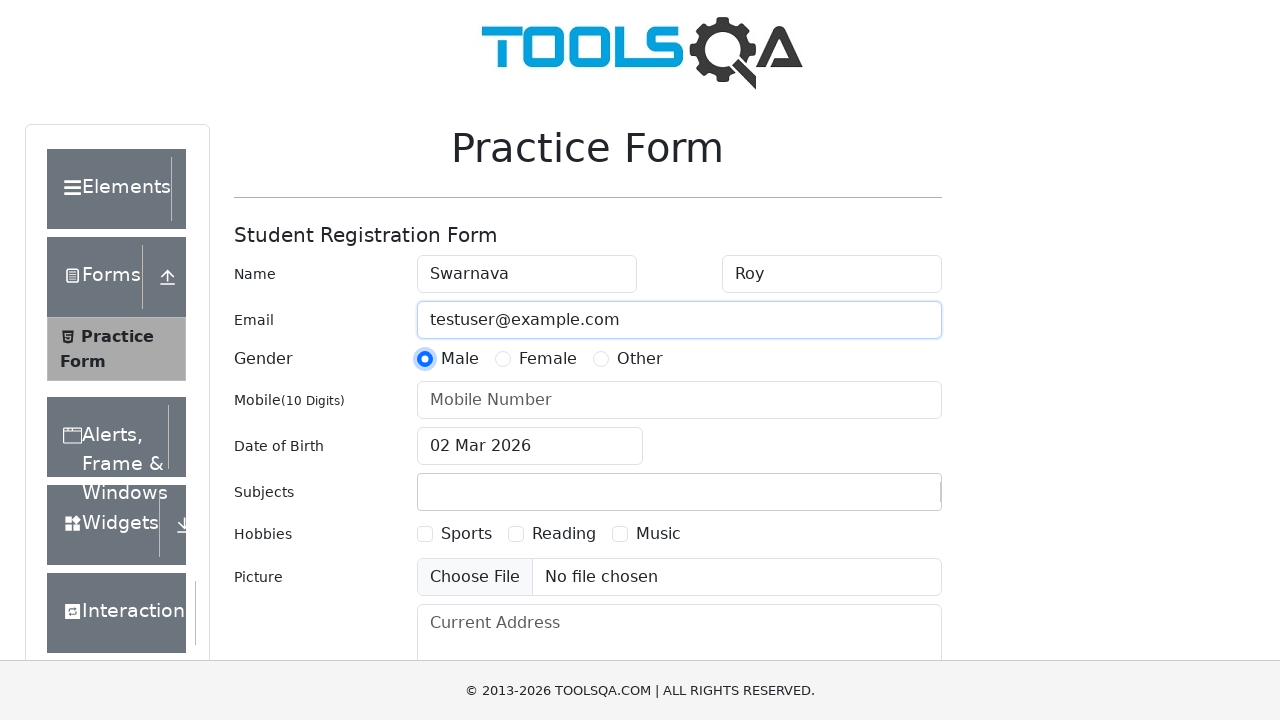

Filled Mobile Number field with '9876543210' on internal:attr=[placeholder="Mobile Number"i]
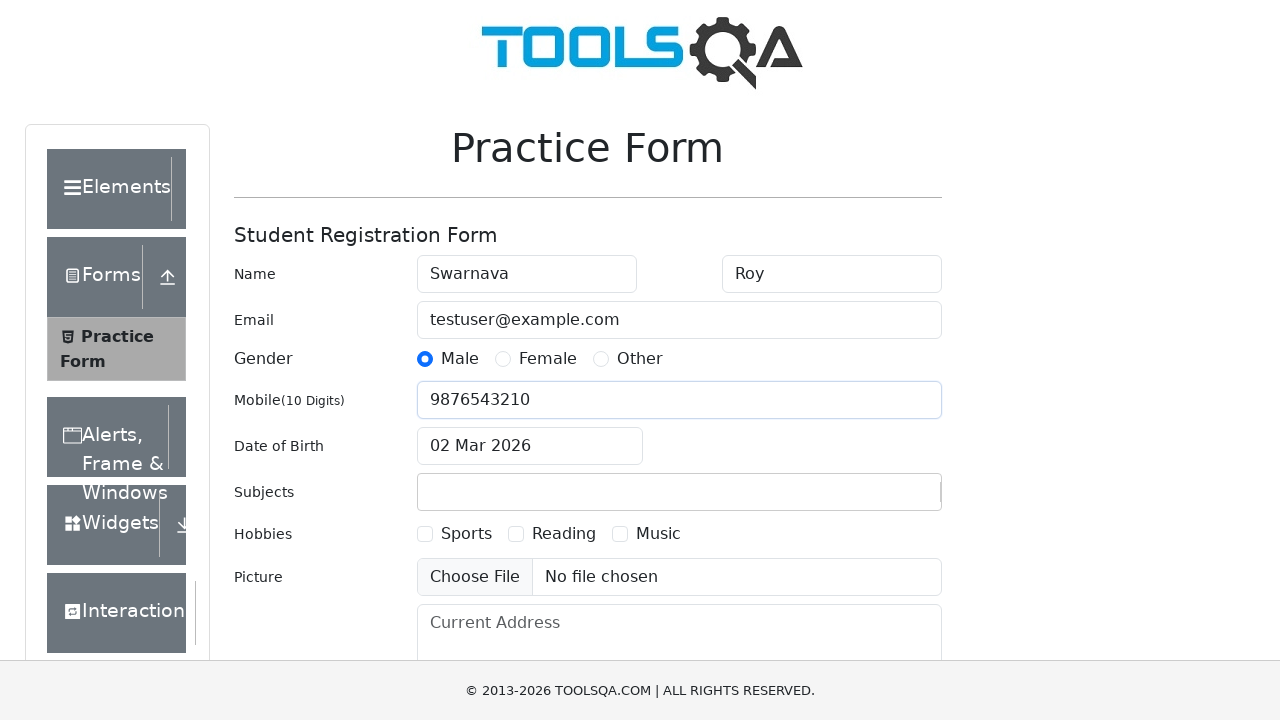

Filled Date of Birth field with '28 June 1990' on #dateOfBirthInput
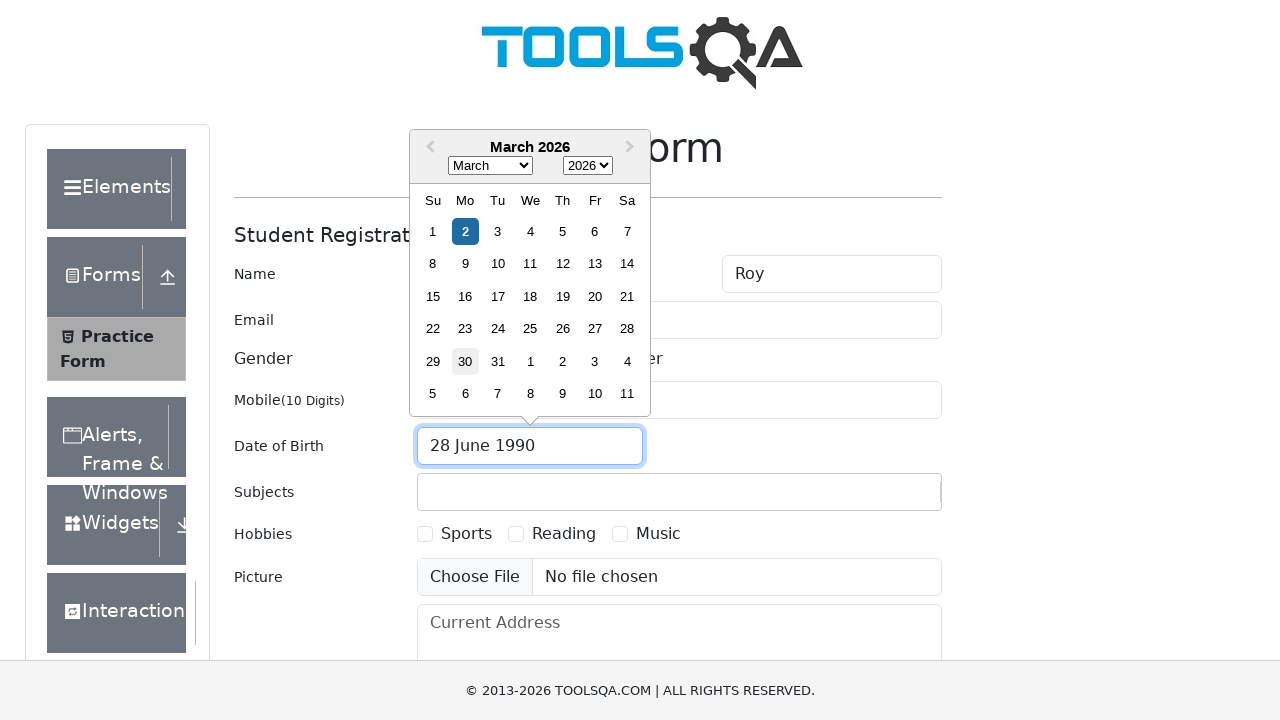

Filled Subjects input field with 'Maths' on #subjectsInput
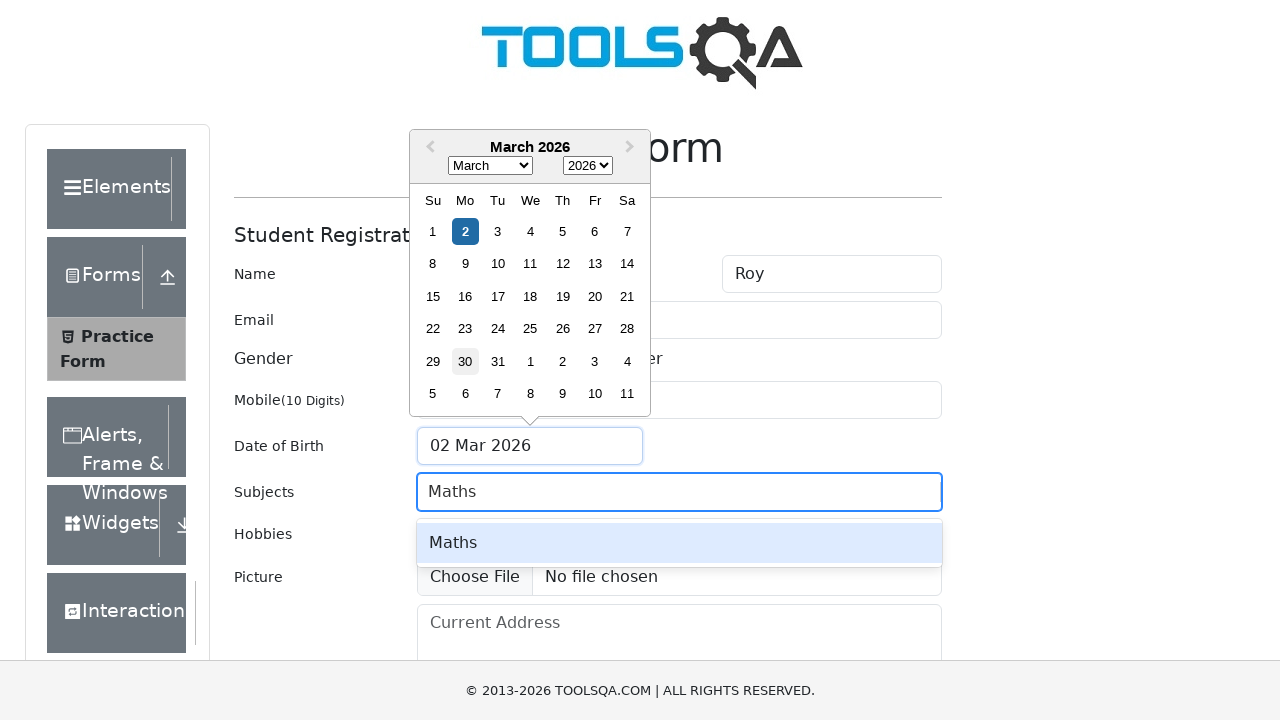

Waited for Maths subject autocomplete option to appear
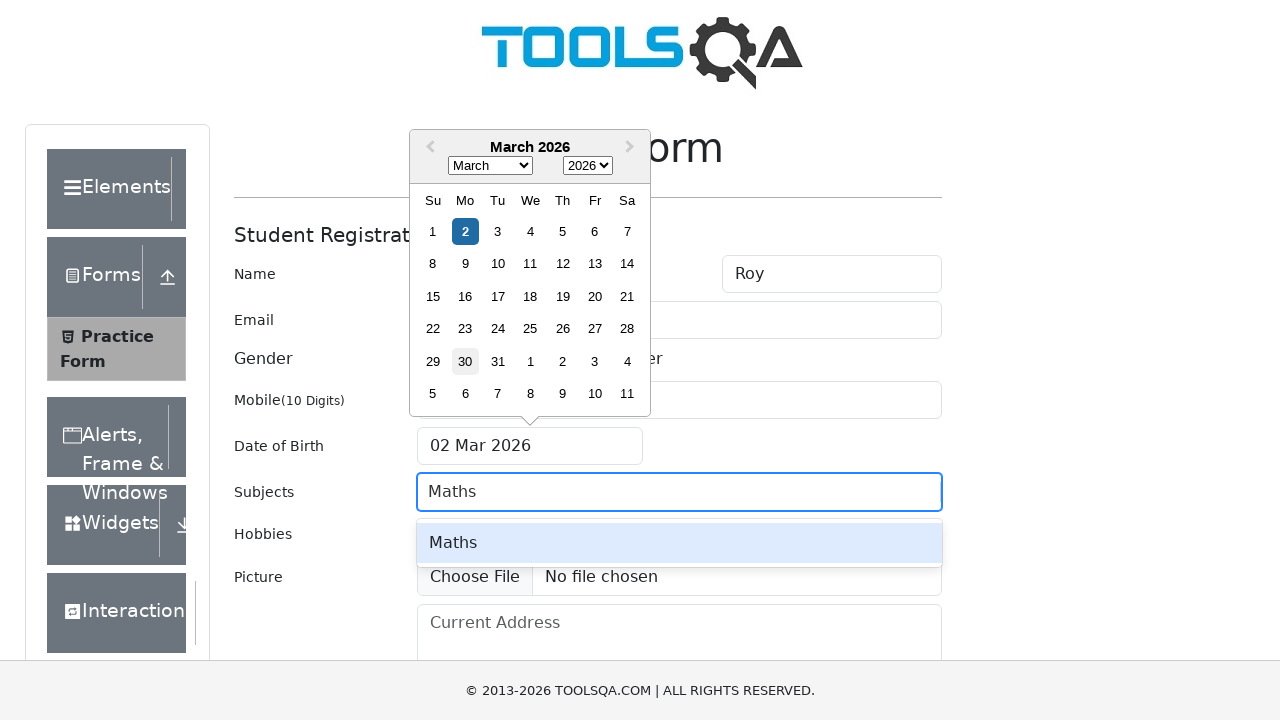

Pressed Enter to select Maths subject
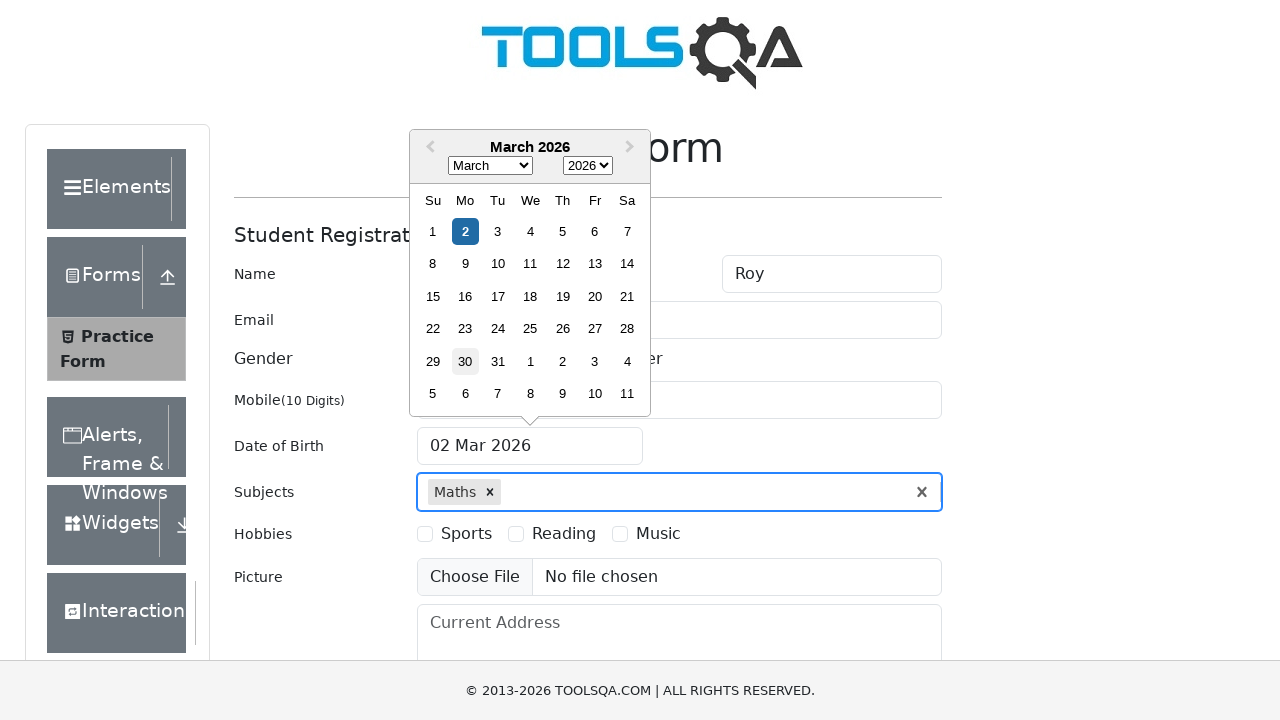

Filled Subjects input field with 'Computer Science' on #subjectsInput
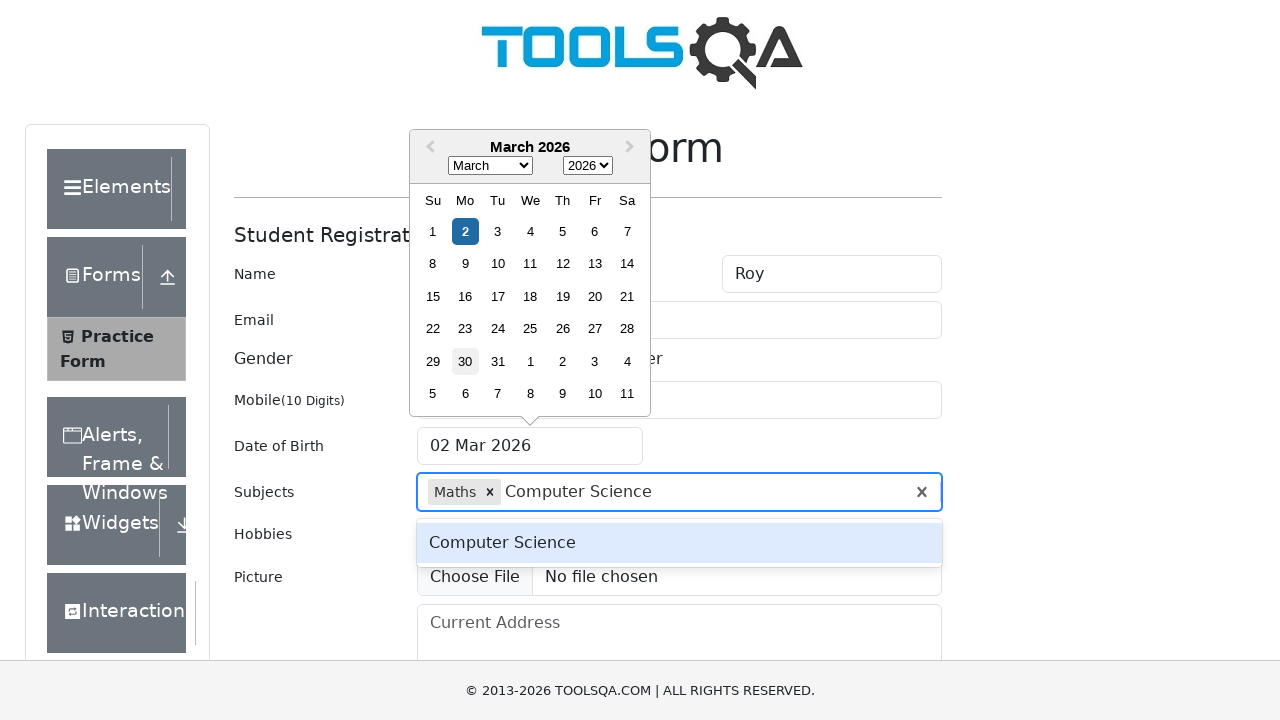

Waited for Computer Science subject autocomplete option to appear
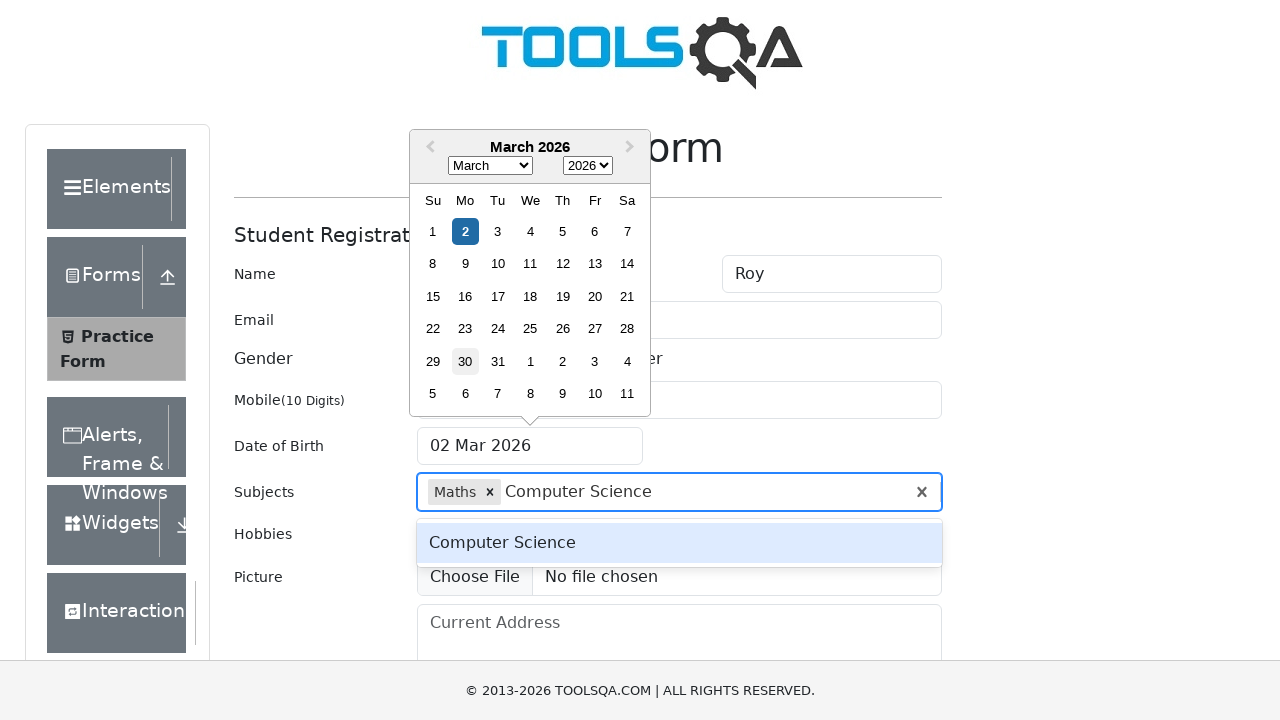

Pressed Enter to select Computer Science subject
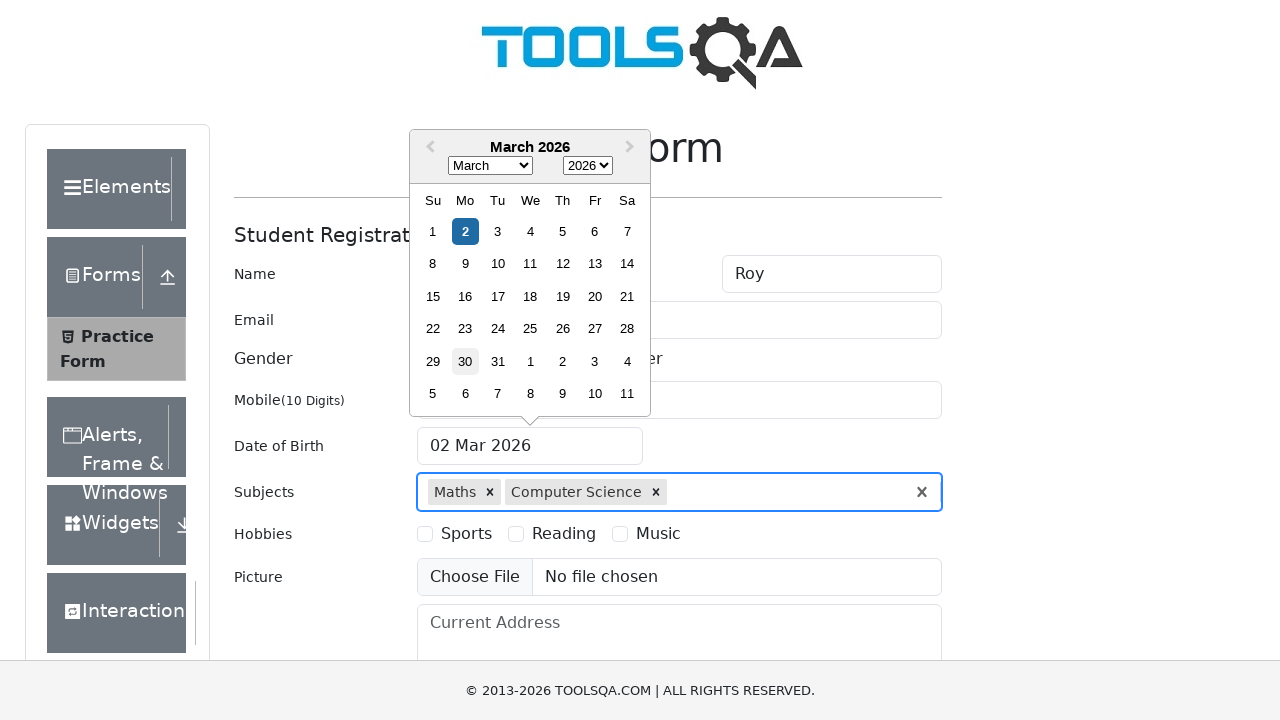

Selected Sports hobby at (466, 534) on internal:text="Sports"i
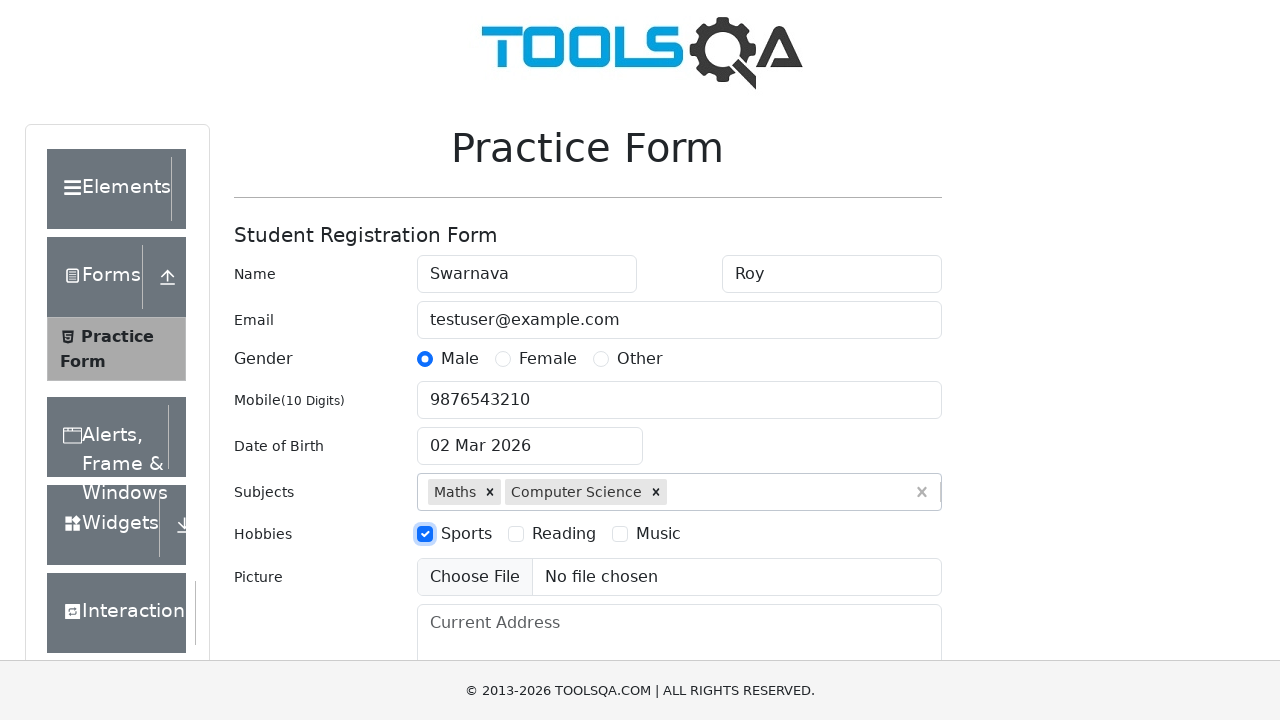

Selected Music hobby at (658, 534) on internal:text="Music"i
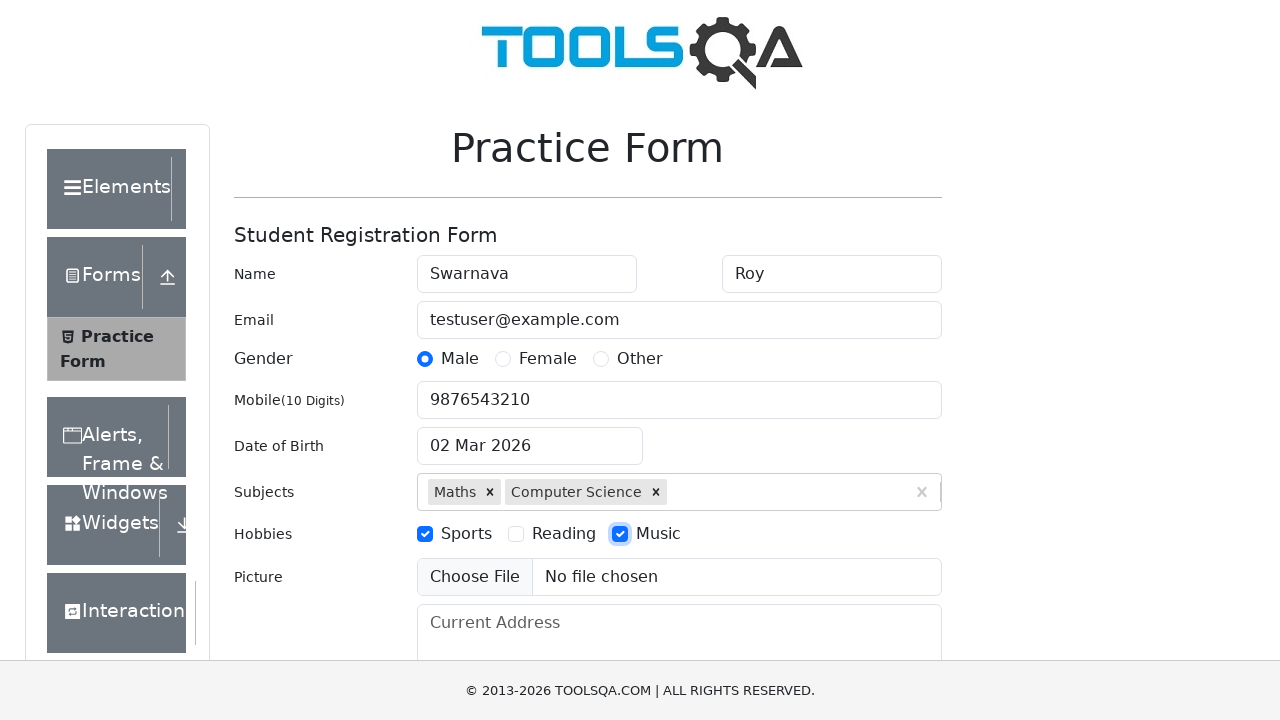

Clicked State dropdown to open it at (618, 437) on #state svg
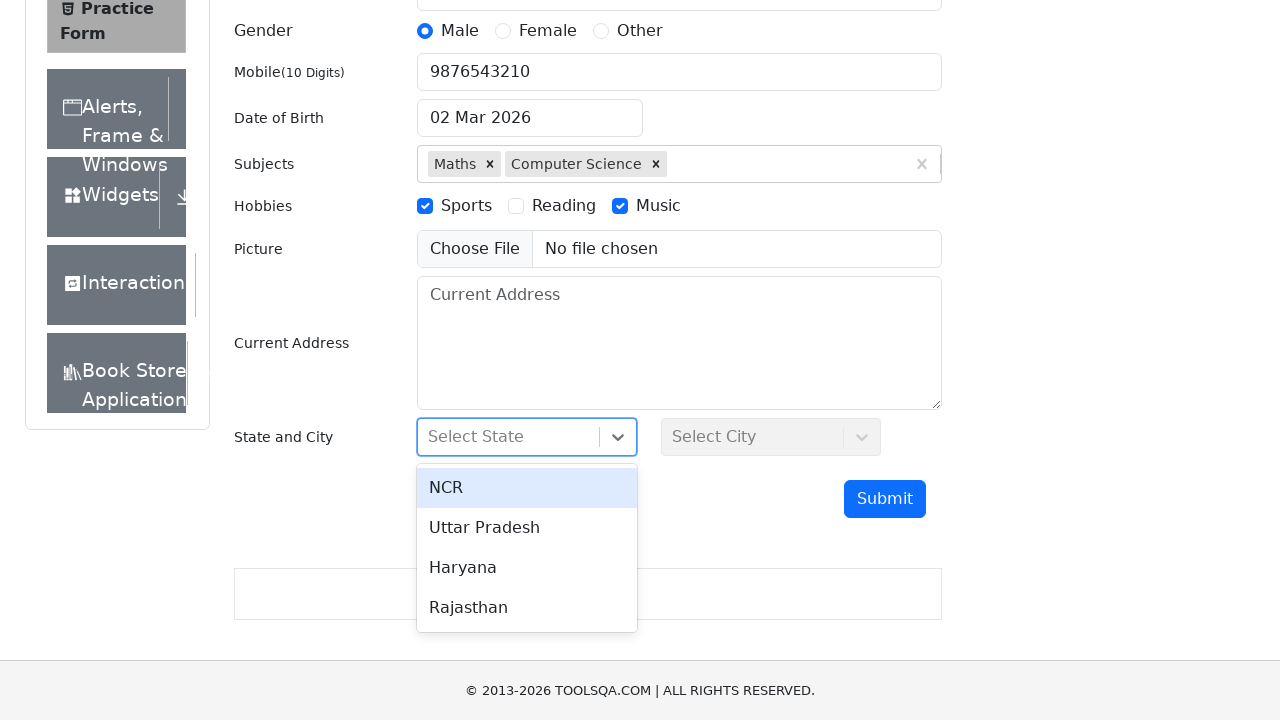

Selected NCR state from dropdown at (527, 488) on internal:text="NCR"s
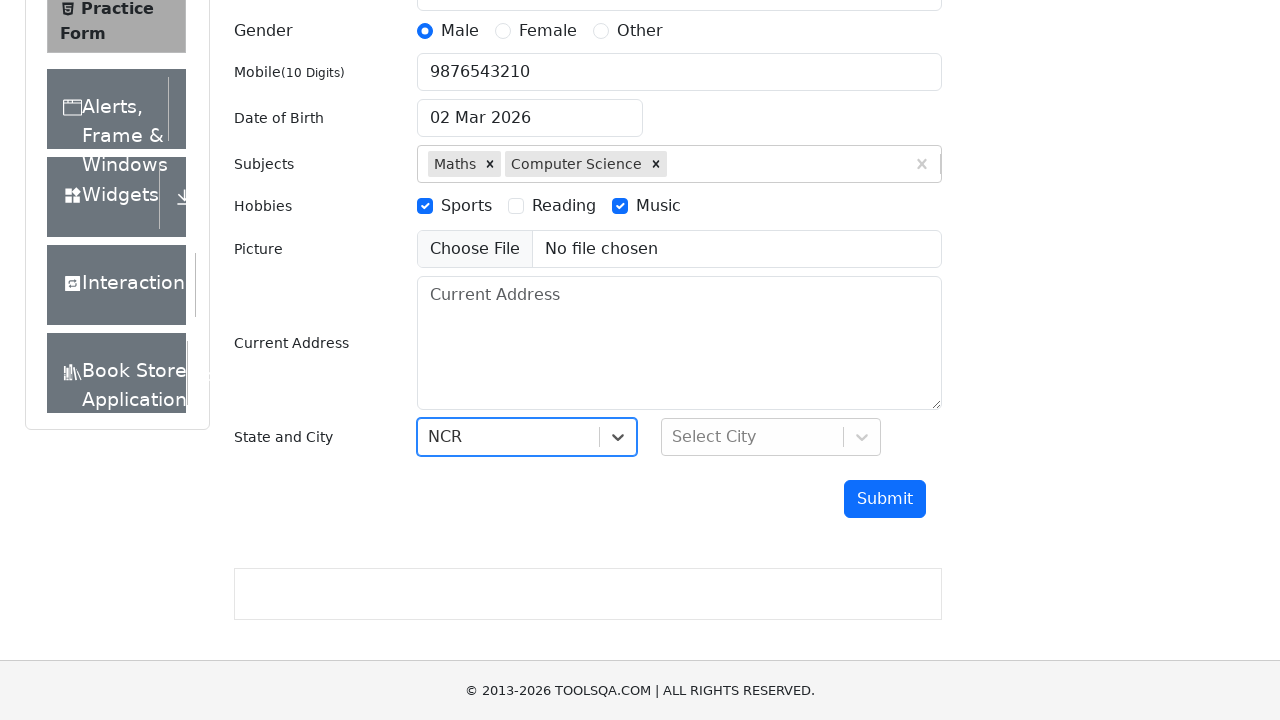

Clicked City dropdown to open it at (862, 437) on #city svg
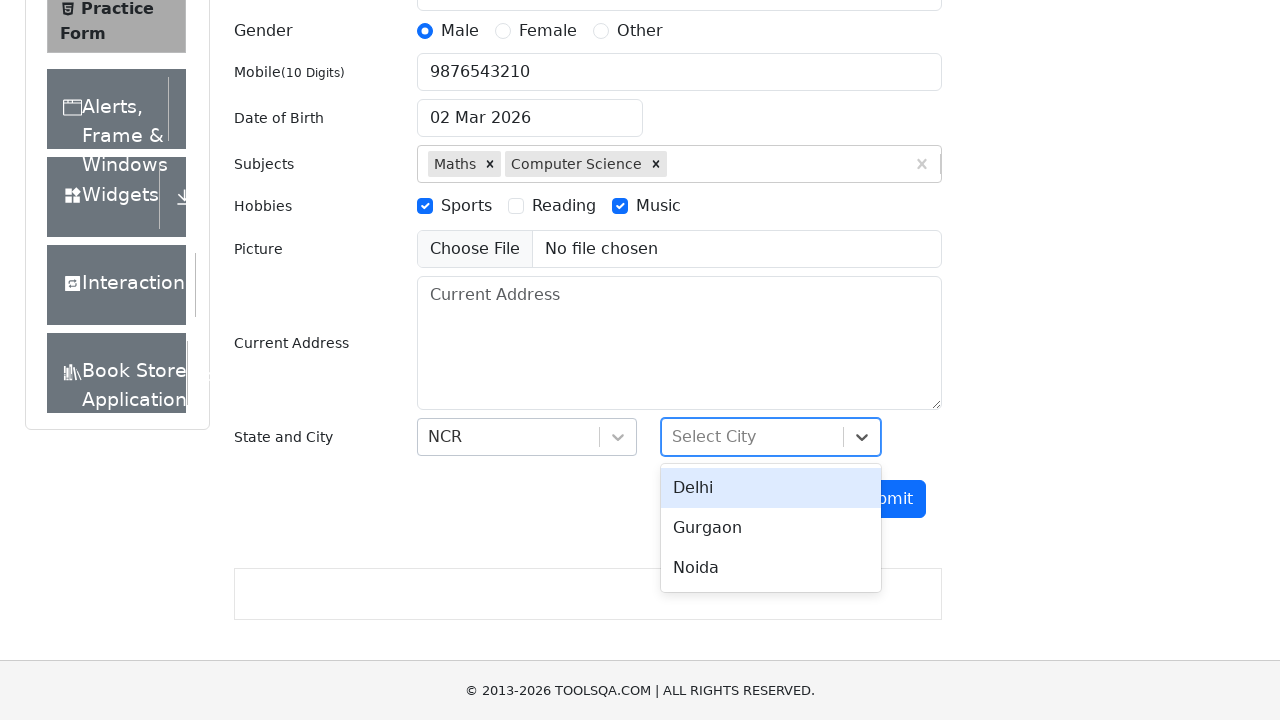

Selected Noida city from dropdown at (771, 568) on internal:text="Noida"s
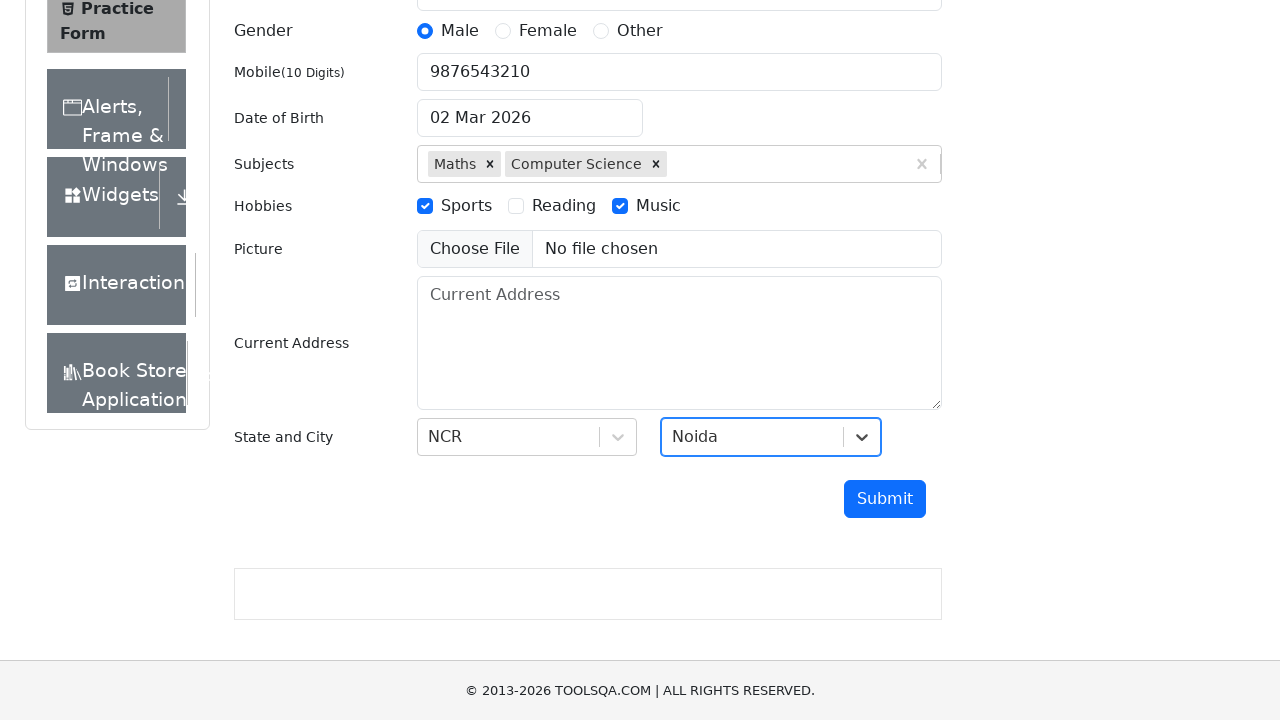

Filled Current Address field with '50, 1st Main Road, NMR Layout' on internal:role=textbox[name="Current Address"i]
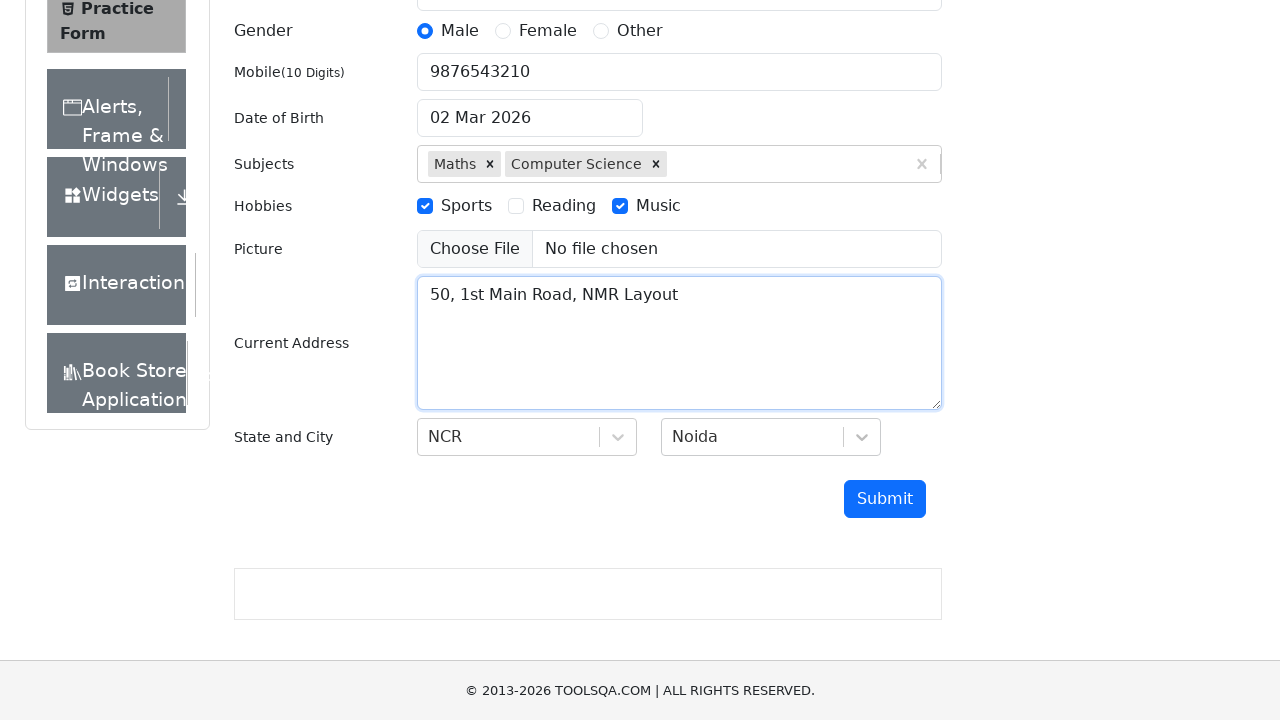

Clicked Submit button to submit the form at (885, 499) on internal:role=button[name="Submit"i]
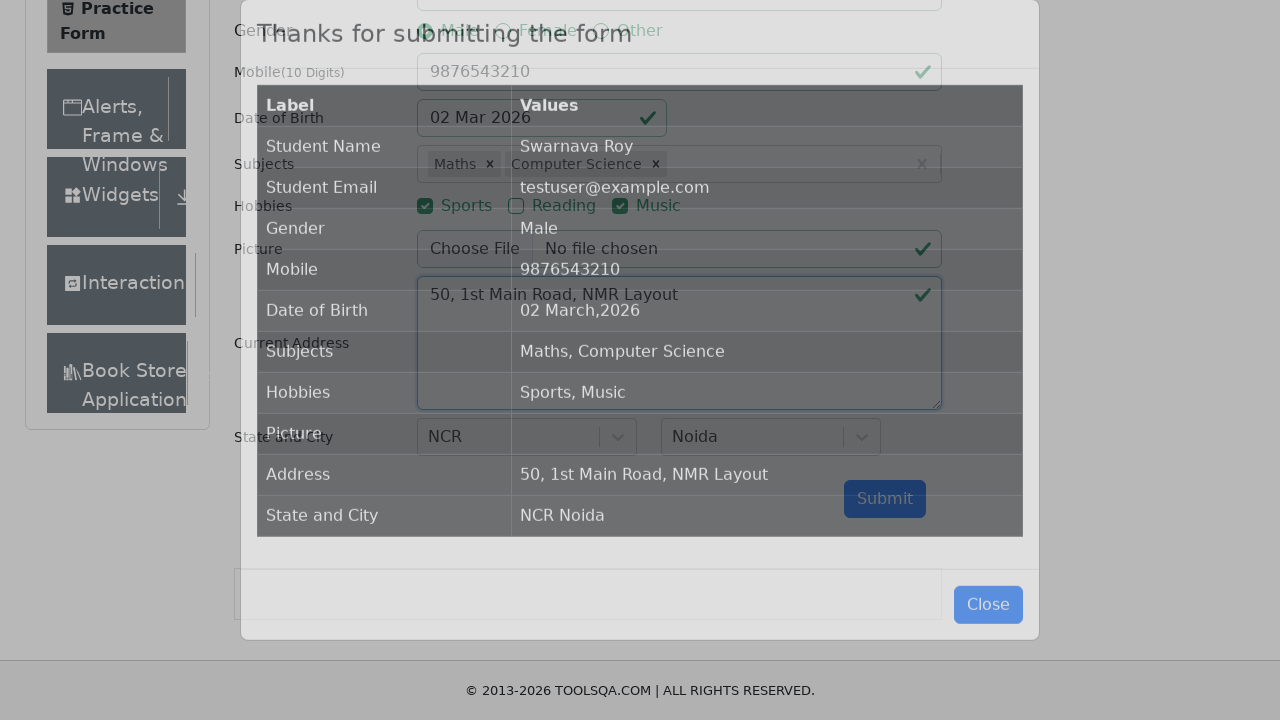

Form submission confirmation modal appeared
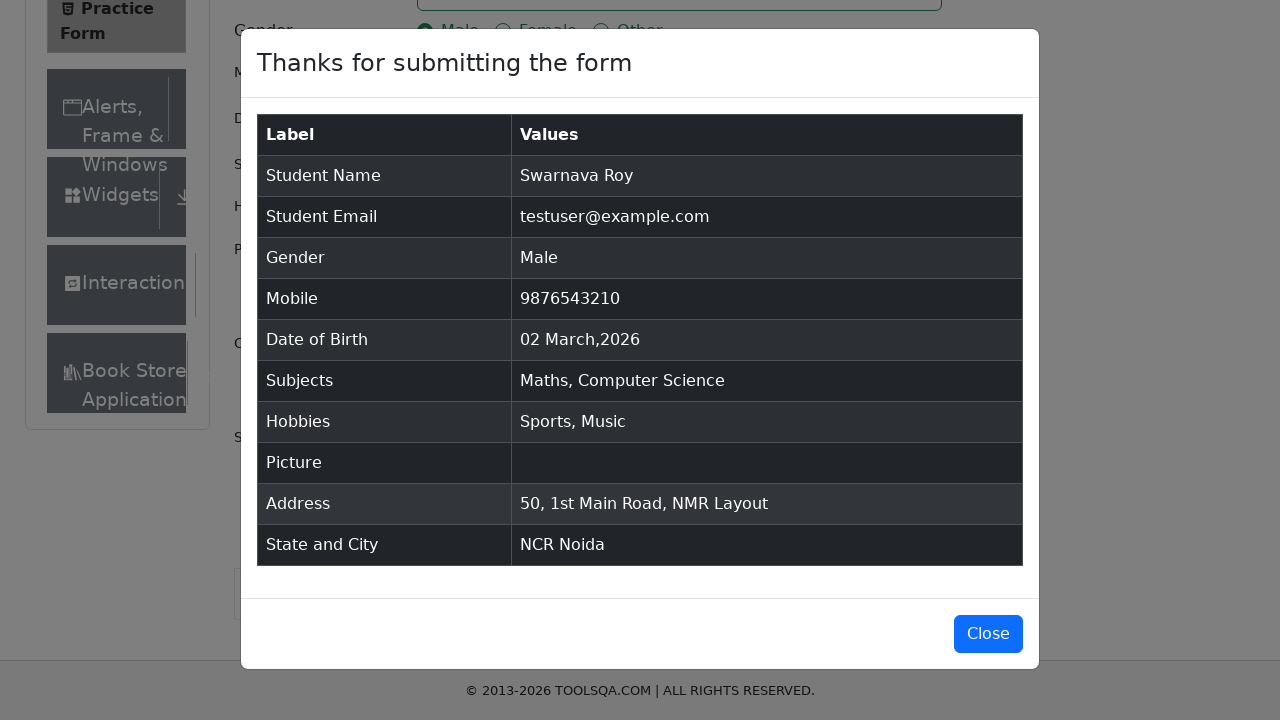

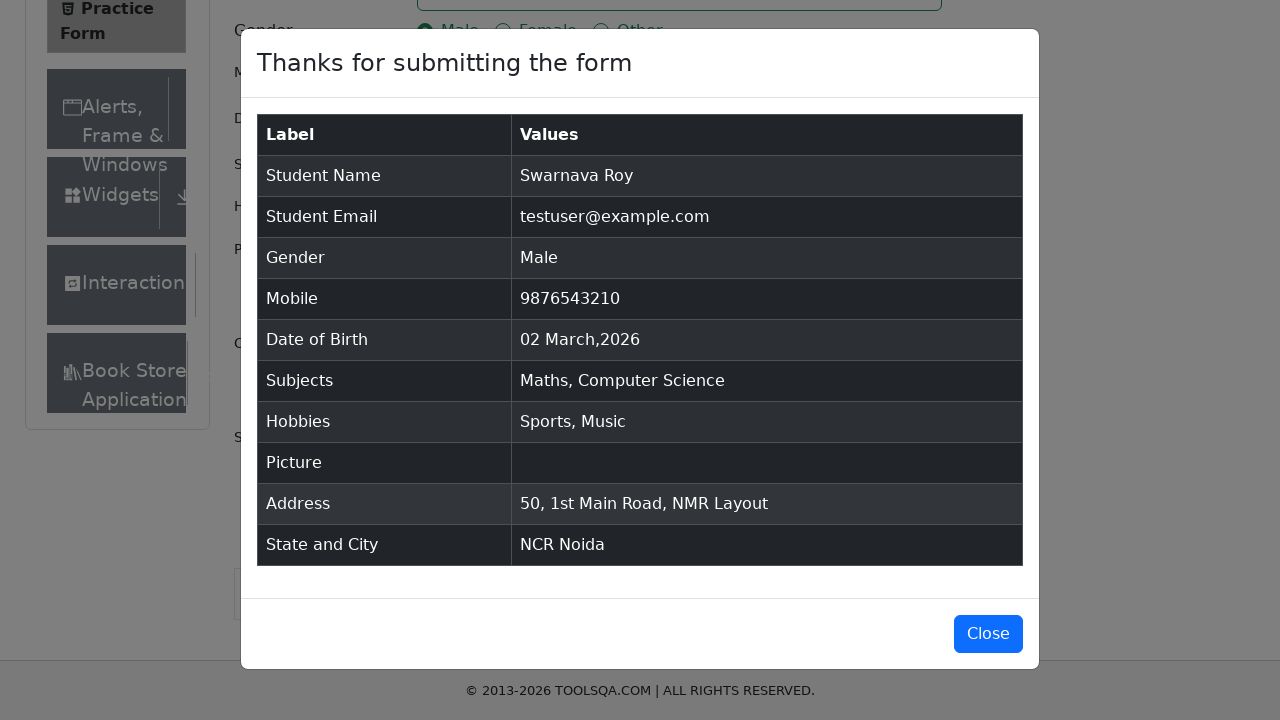